Opens the Simplilearn homepage. This is a minimal browser launch test that simply navigates to the site.

Starting URL: https://simplilearn.com/

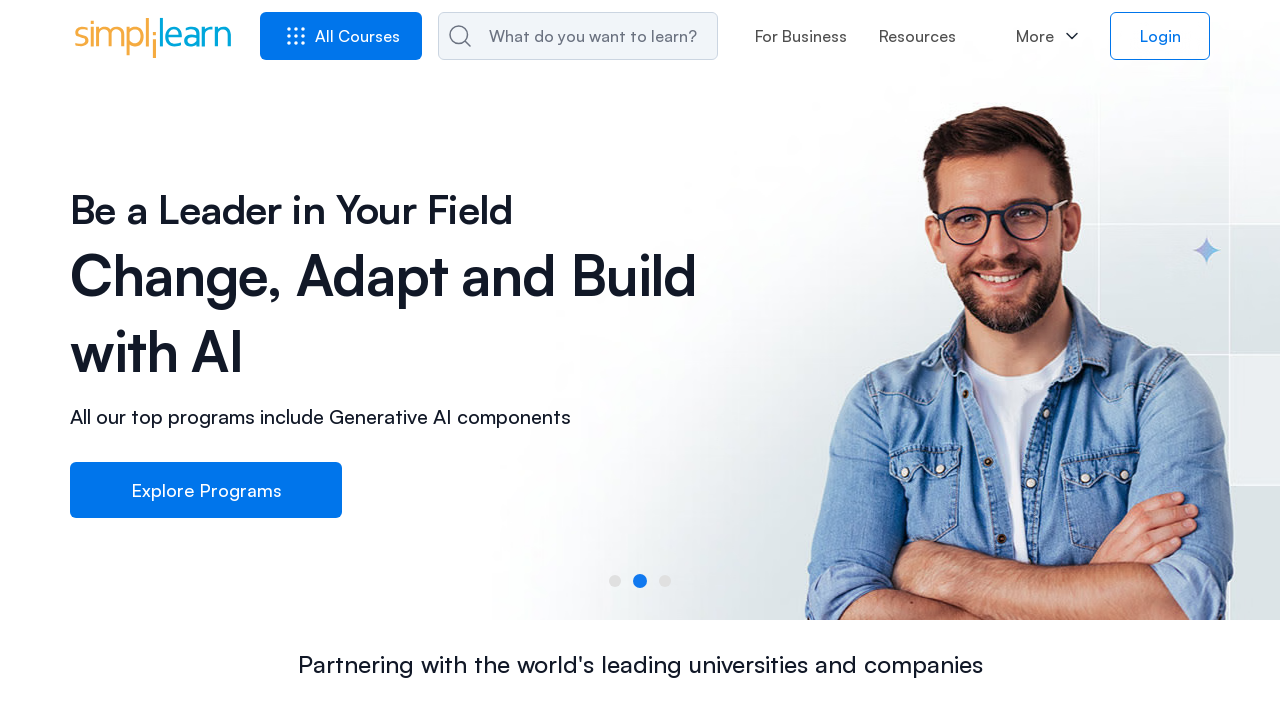

Navigated to Simplilearn homepage
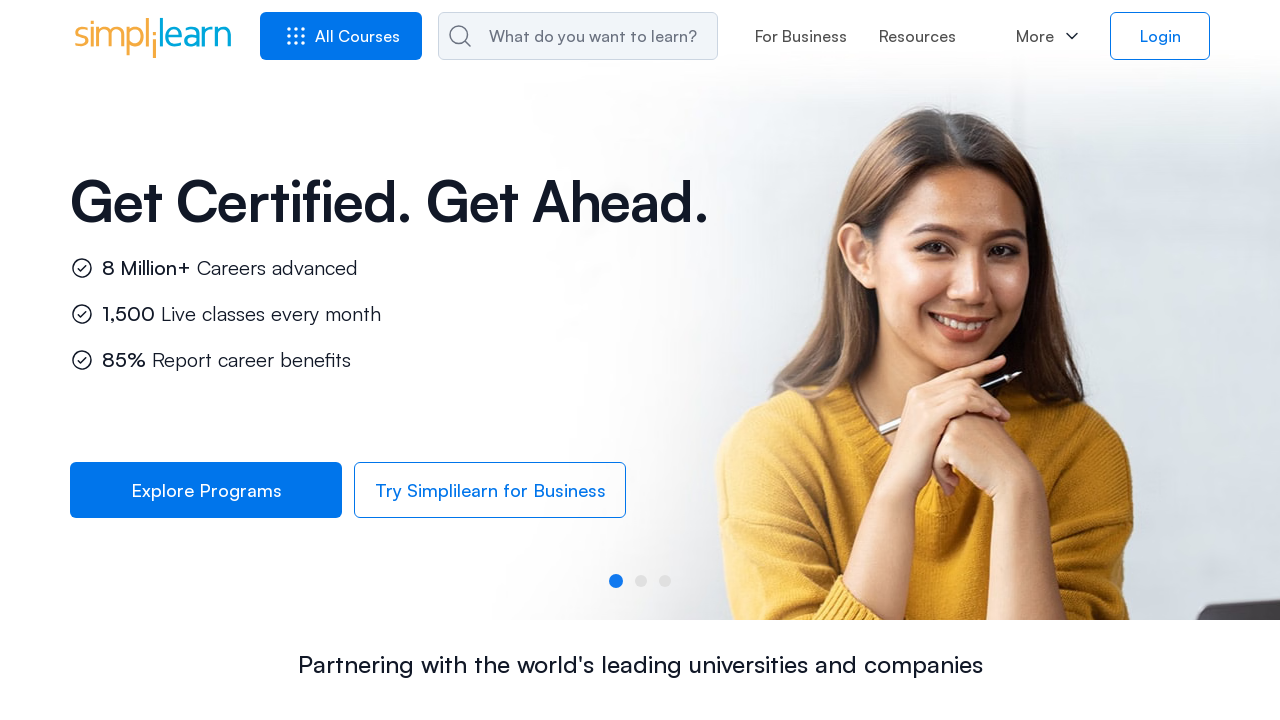

Page DOM content loaded
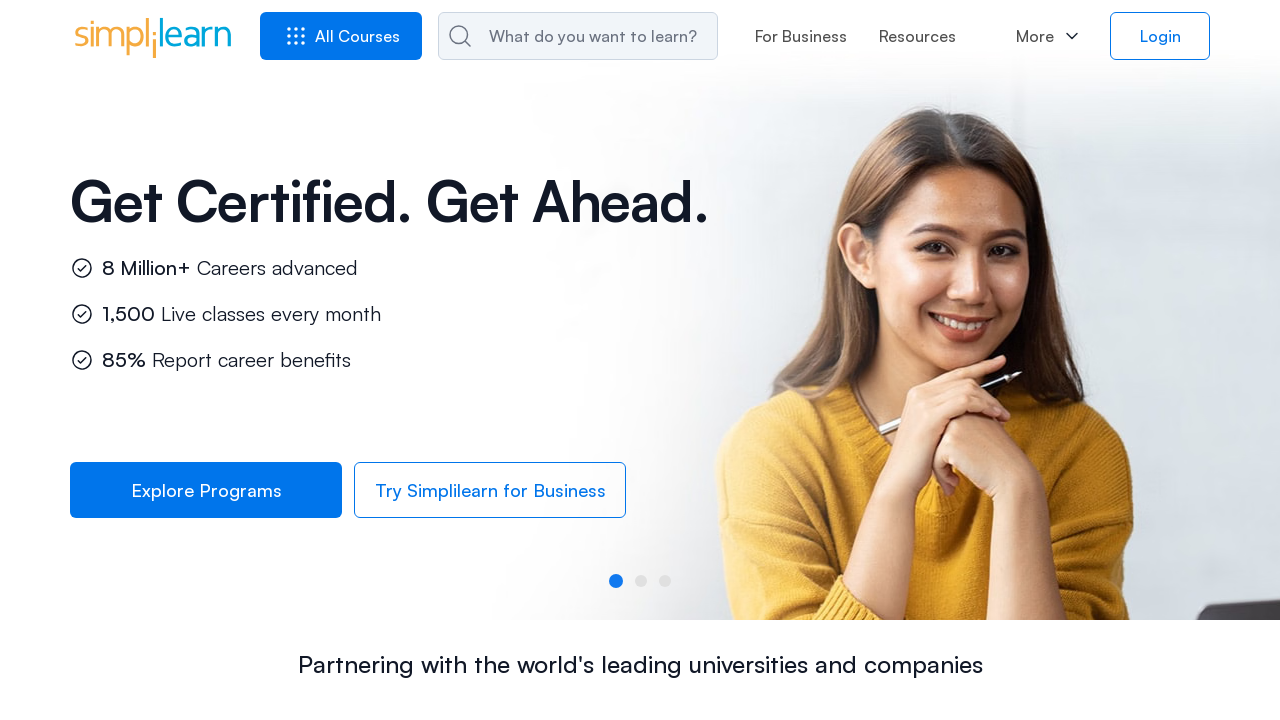

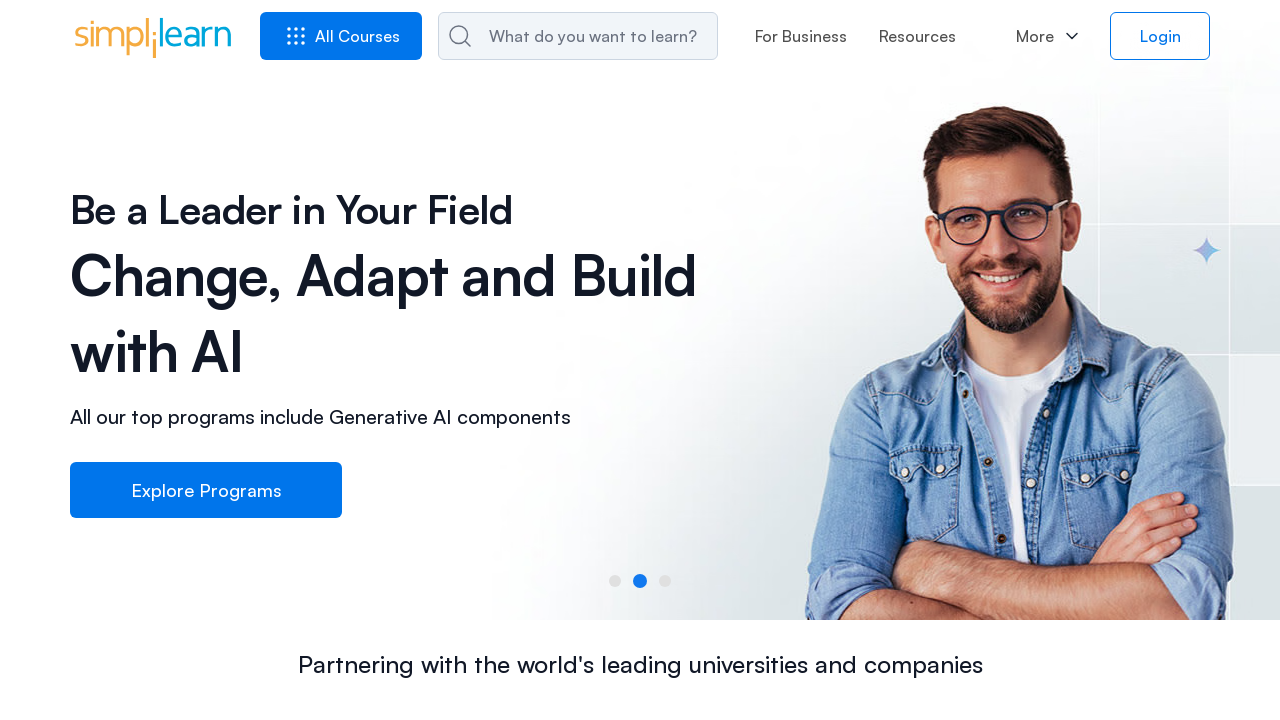